Tests window/tab switching functionality by opening new windows, switching between them, and performing actions in different windows

Starting URL: https://demo.automationtesting.in/Windows.html

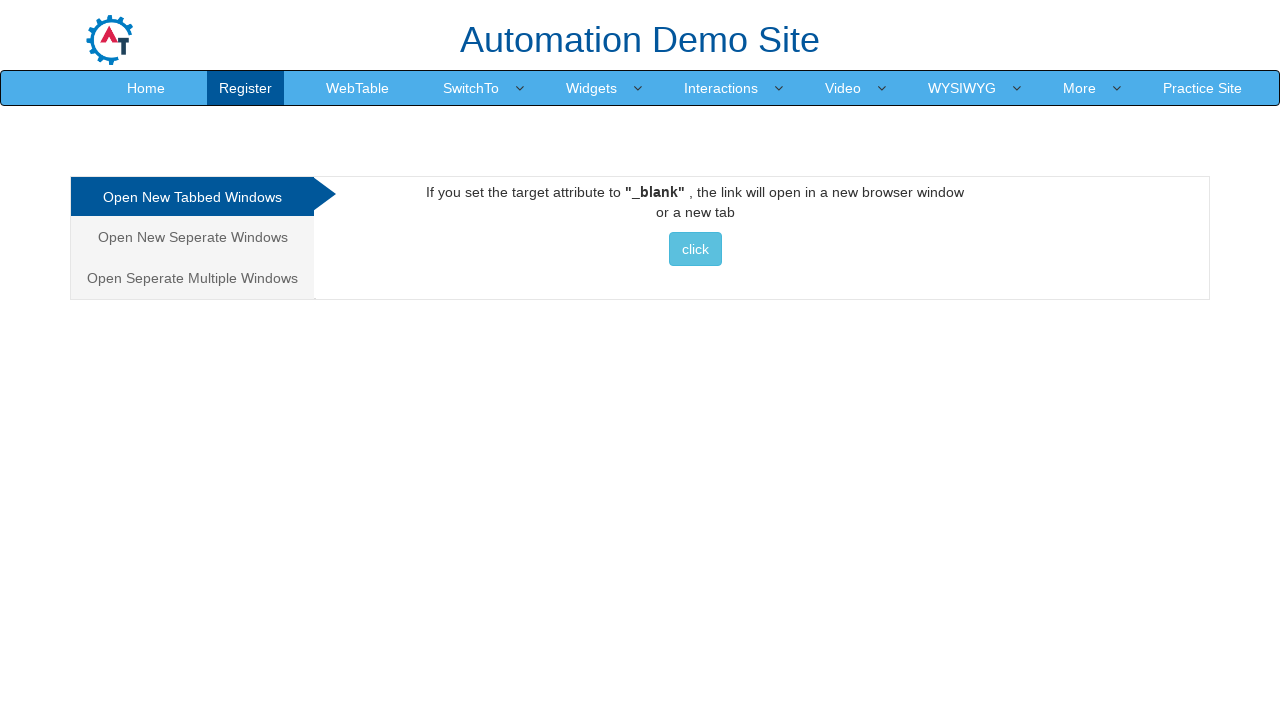

Clicked button to open new window (Selenium site) at (695, 249) on xpath=//a[@href='http://www.selenium.dev']//button[@class='btn btn-info']
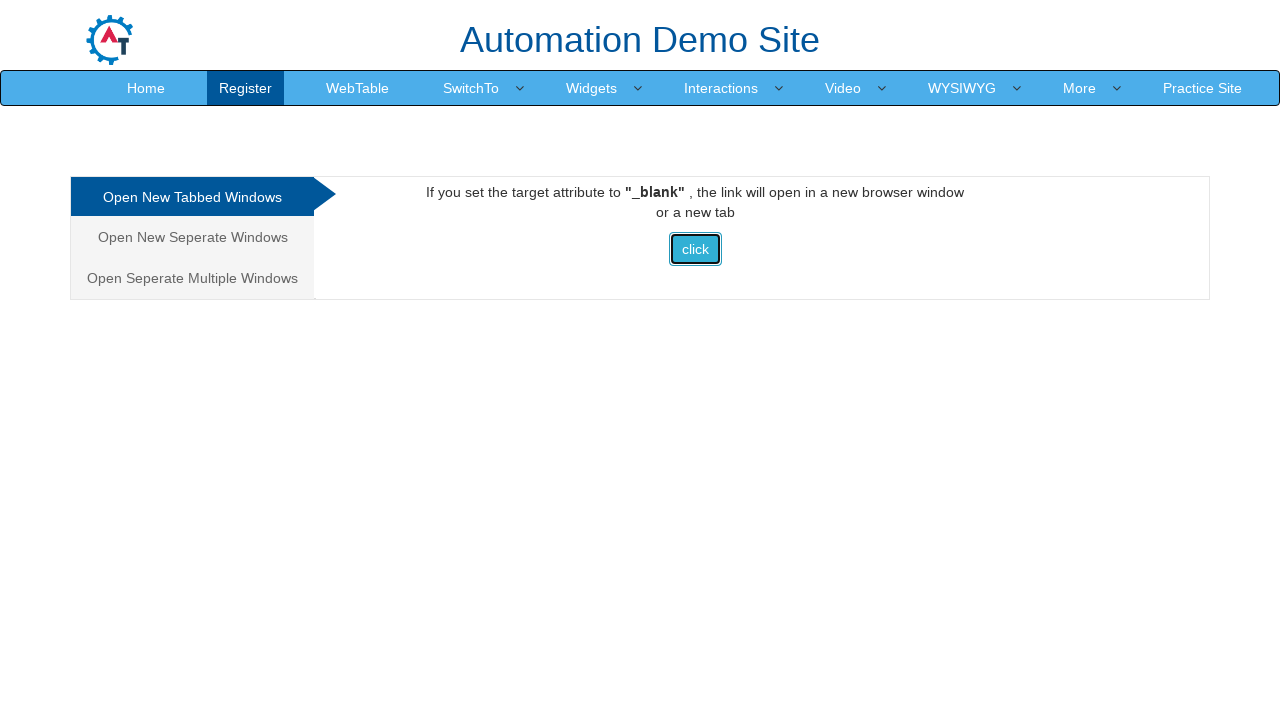

Waited for new window to open
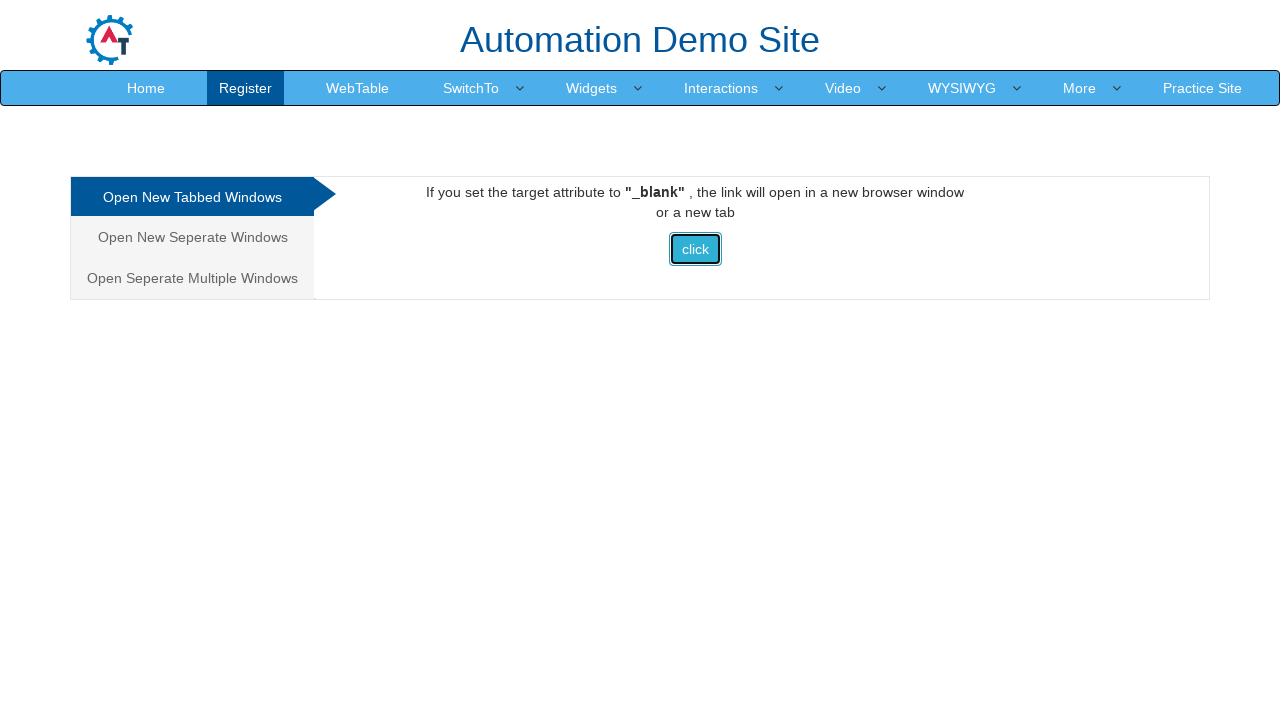

Retrieved all open pages/tabs from context
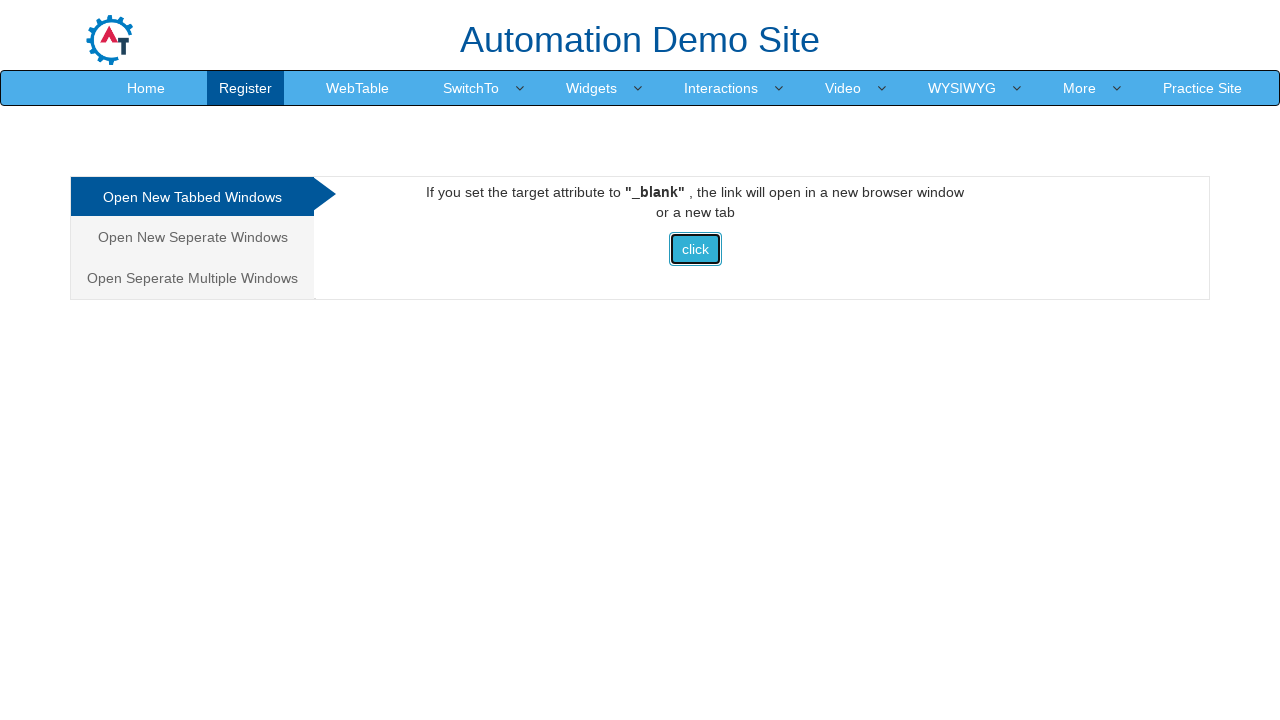

Found and identified Selenium window by title
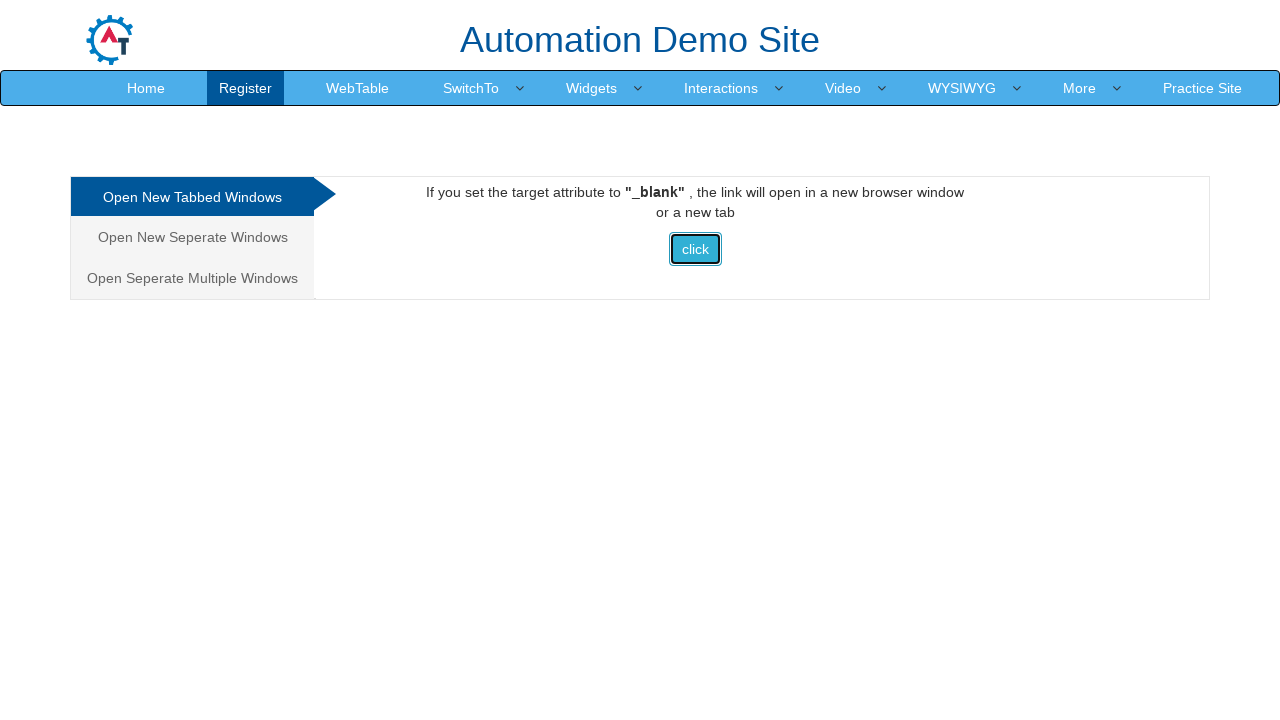

Clicked on downloads link in Selenium page at (552, 32) on xpath=//a[@href='/downloads']
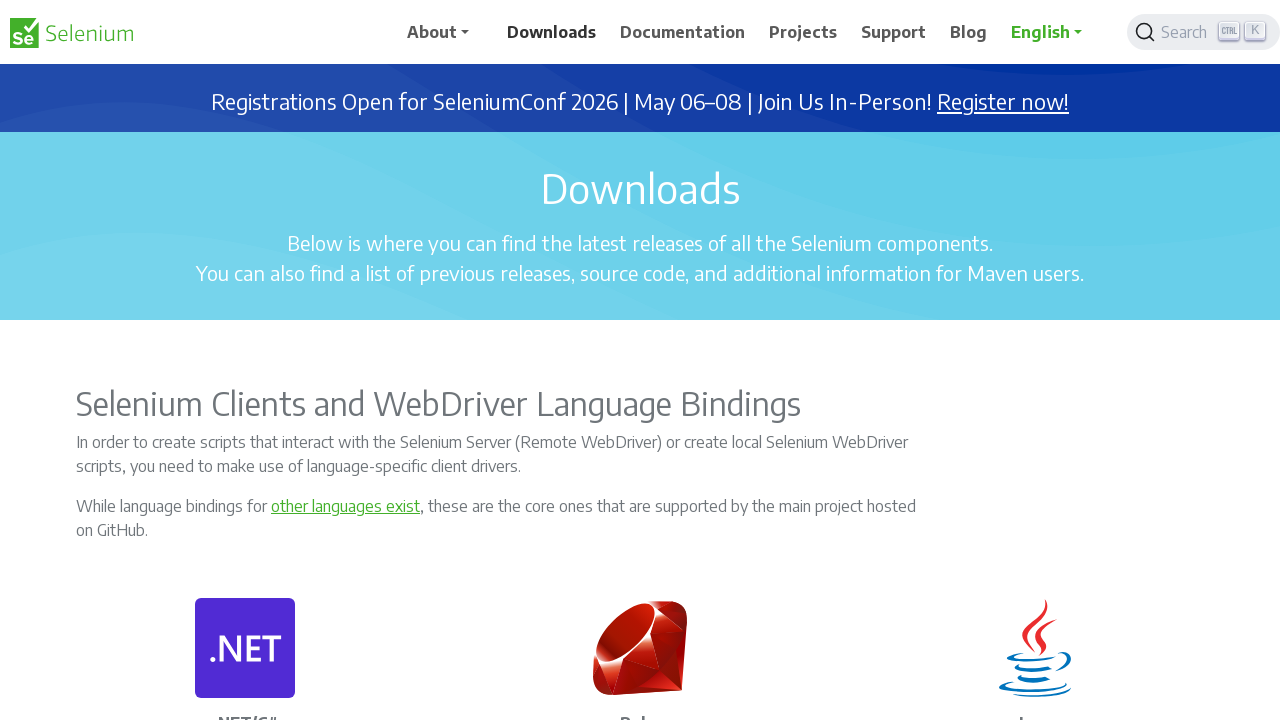

Switched back to original window
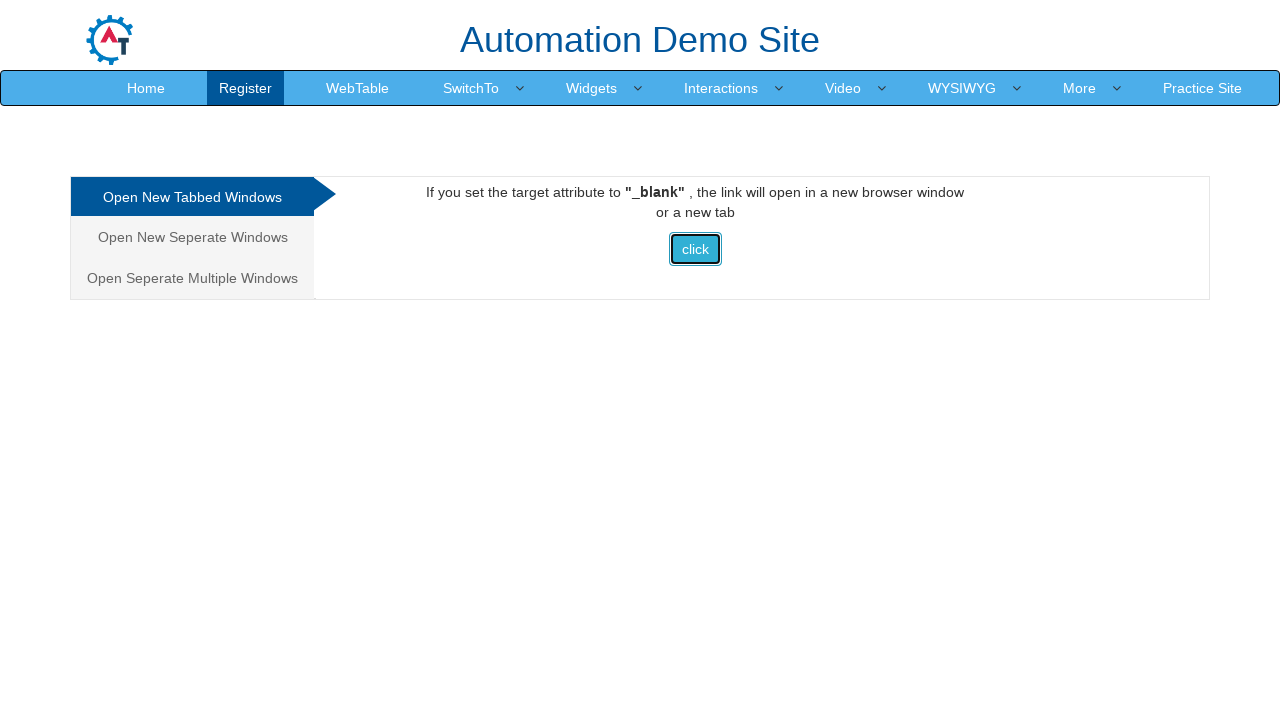

Clicked button again to open another window at (695, 249) on xpath=//a[@href='http://www.selenium.dev']//button[@class='btn btn-info']
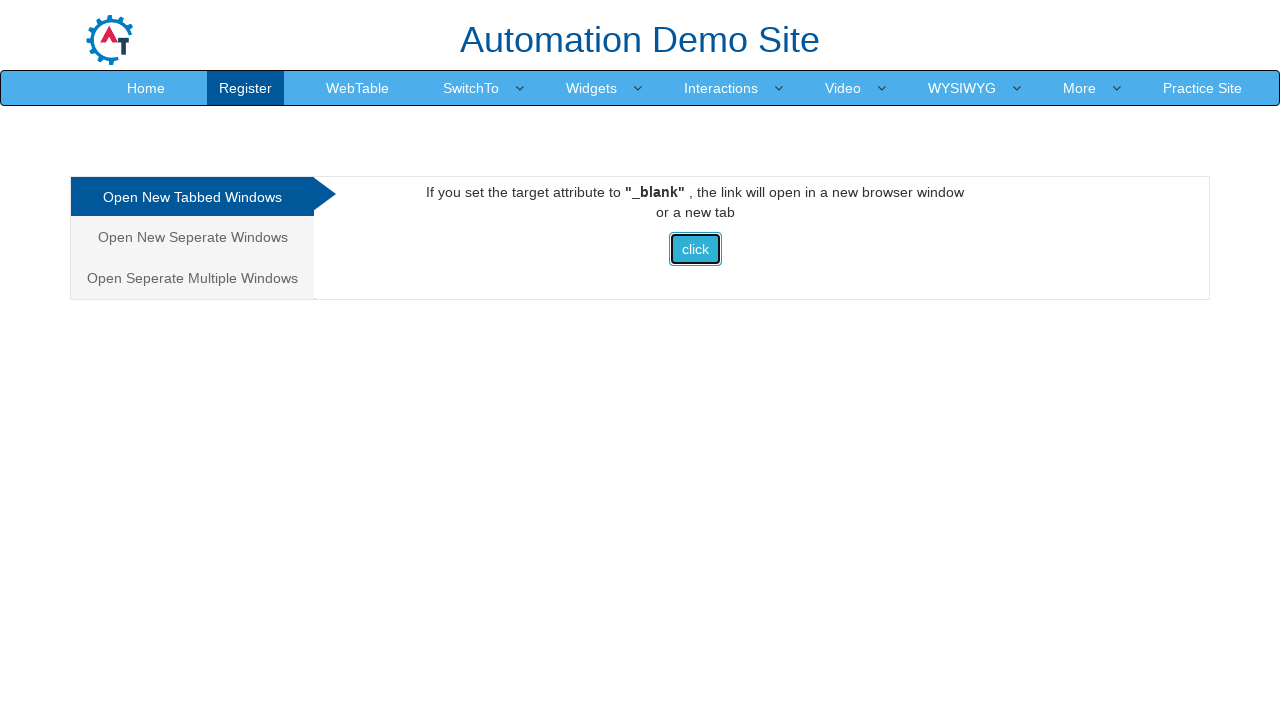

Waited for second window to open
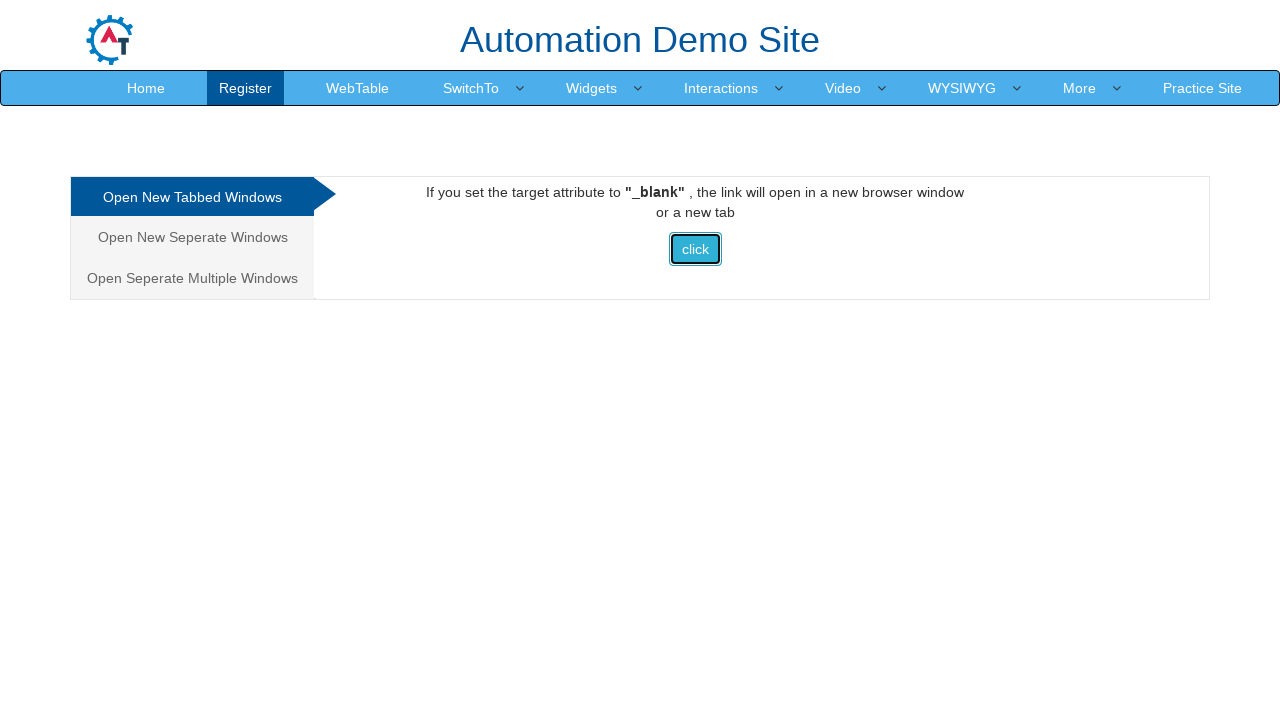

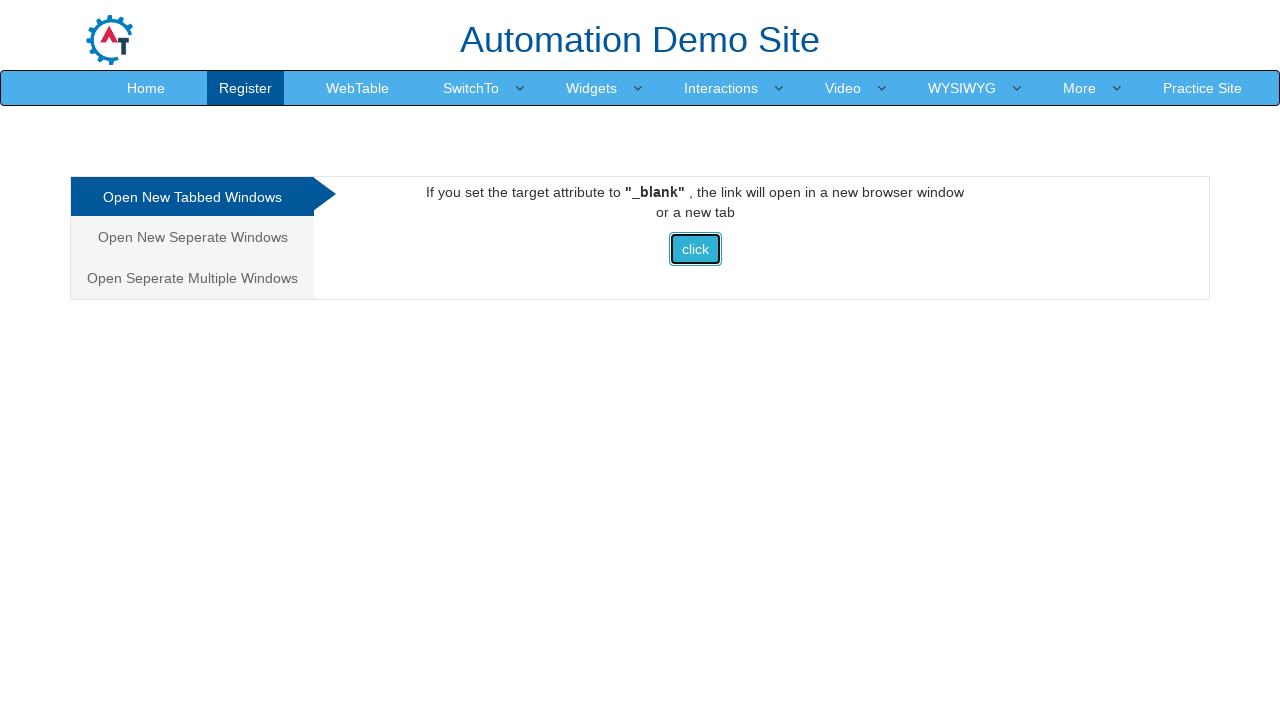